Tests browser alert functionality by clicking the alert button on the DemoQA alerts page

Starting URL: https://demoqa.com/alerts

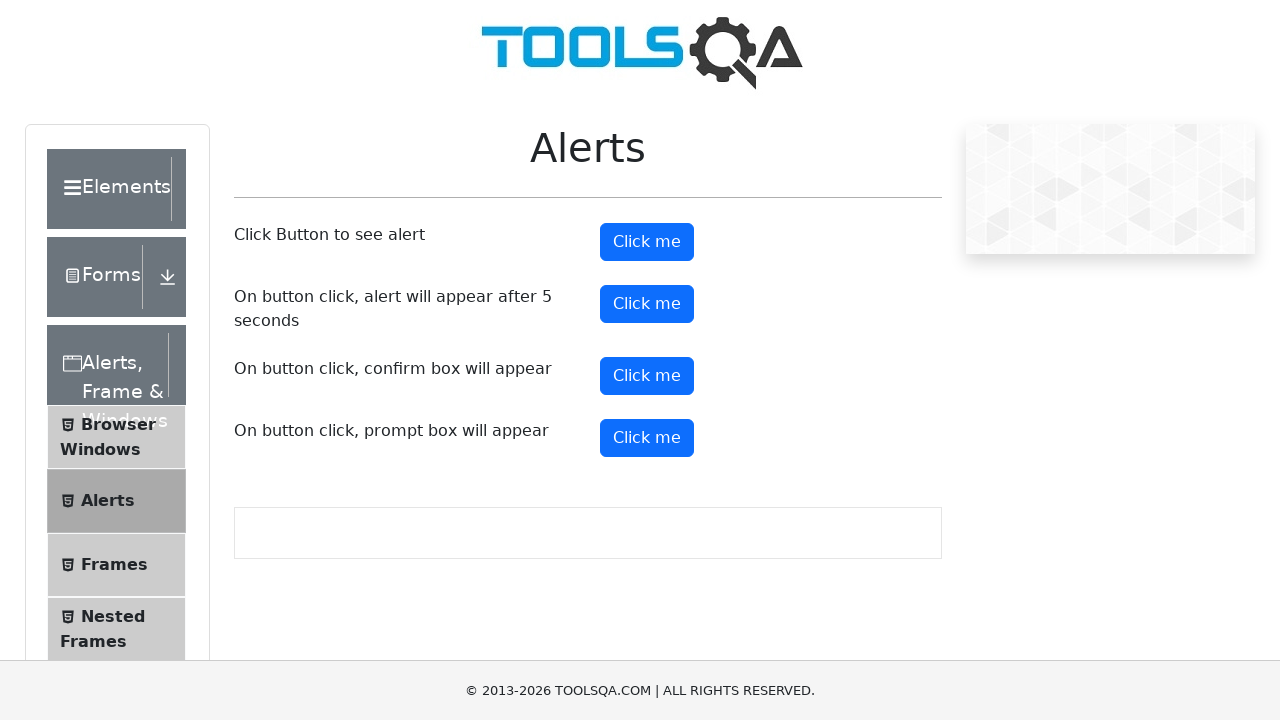

Navigated to DemoQA alerts page
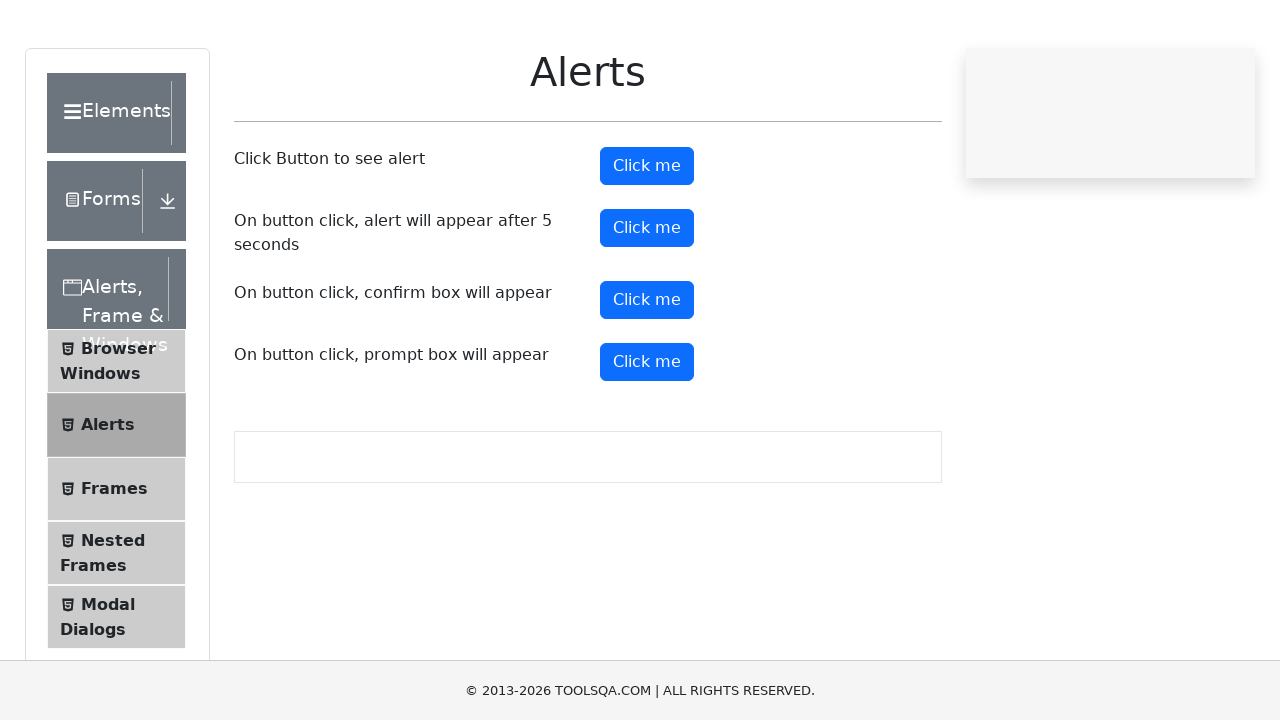

Clicked the alert button at (647, 242) on #alertButton
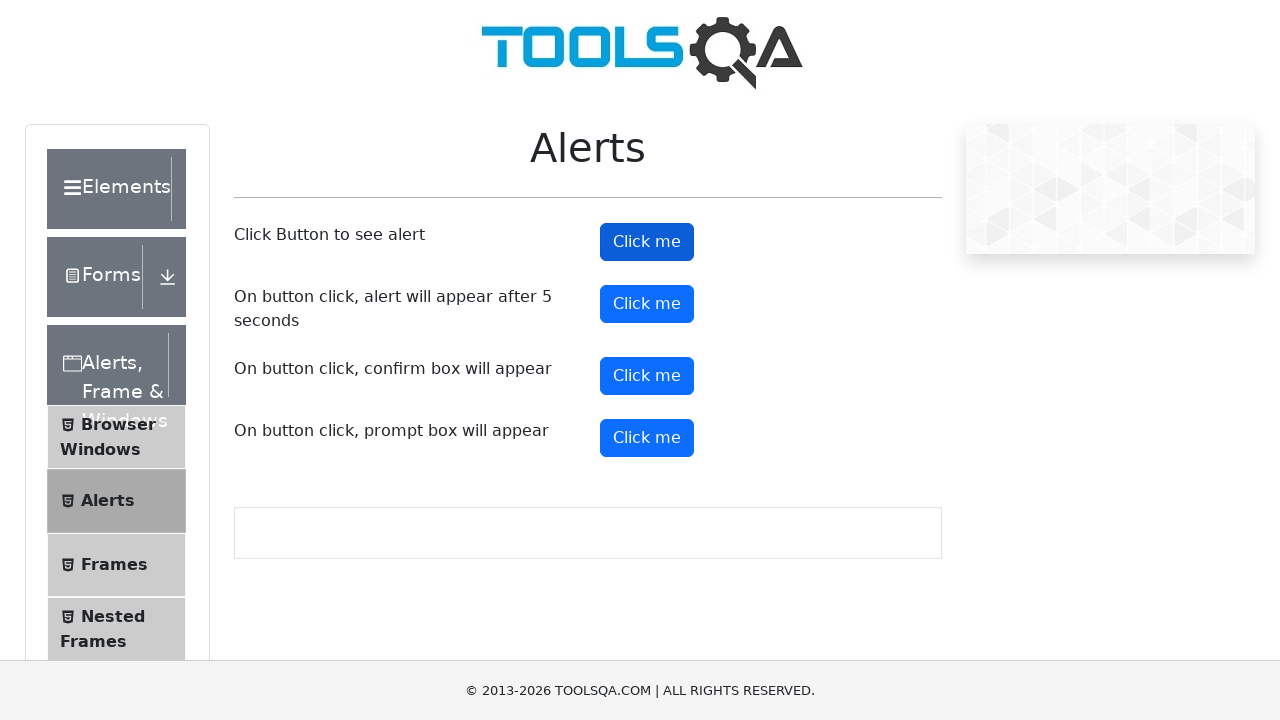

Accepted the JavaScript alert dialog
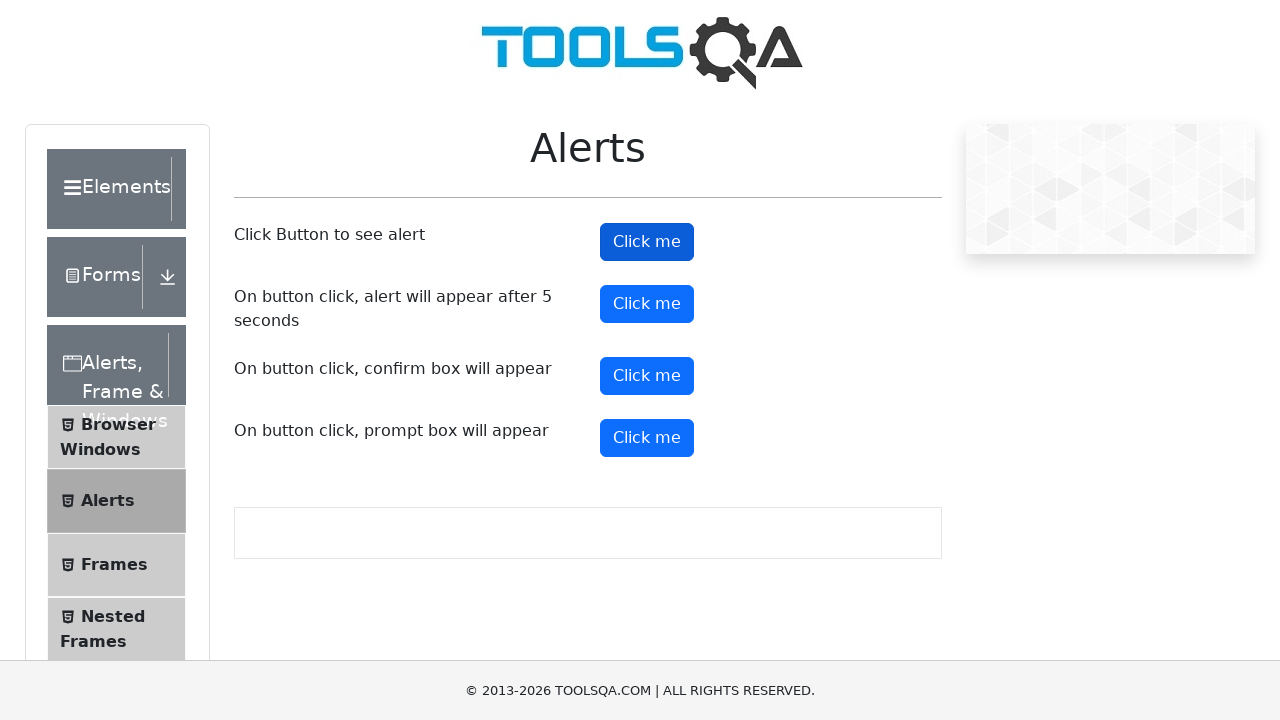

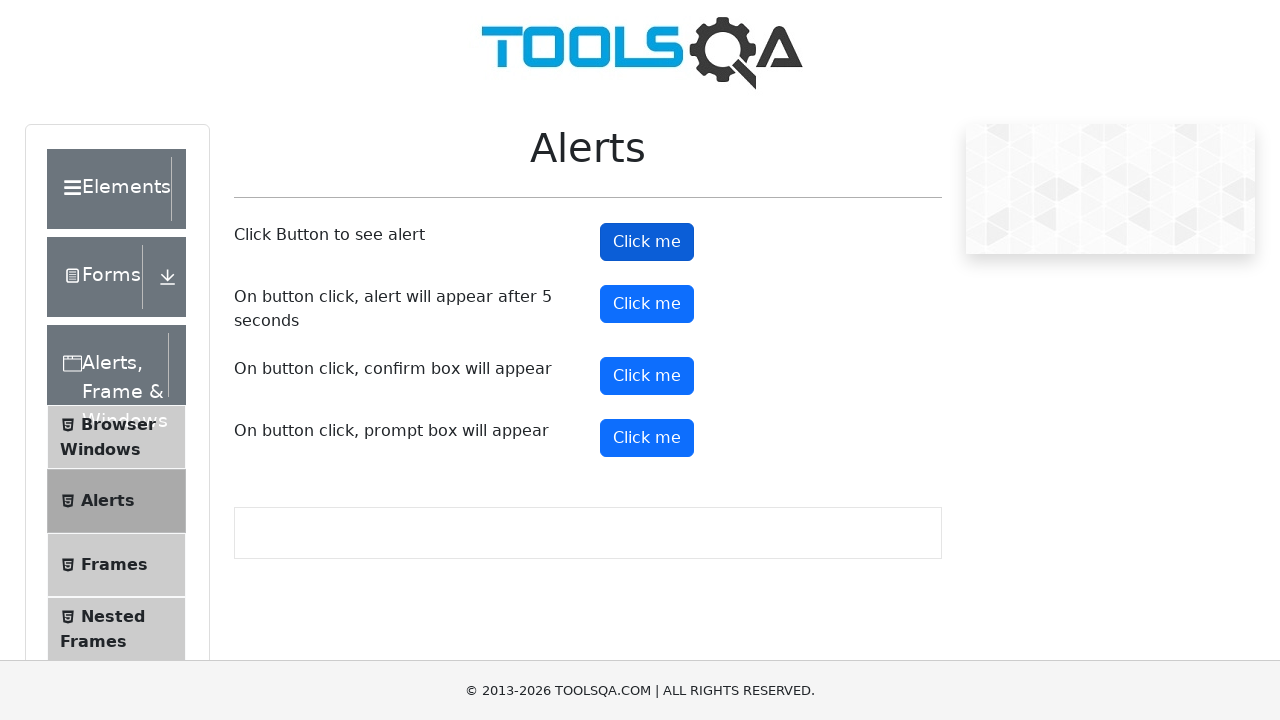